Tests frame handling by navigating to Oracle Java documentation and clicking a link within an iframe named 'packageListFrame'

Starting URL: https://docs.oracle.com/javase/8/docs/api

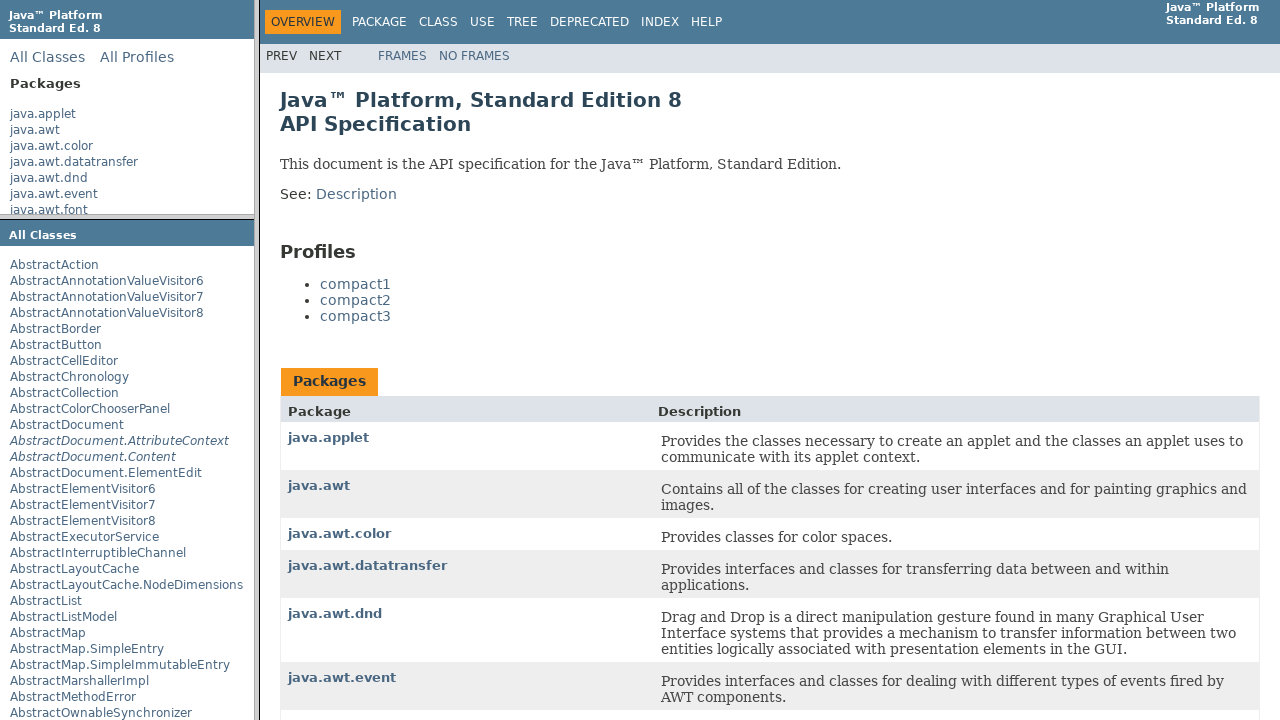

Located iframe with name 'packageListFrame'
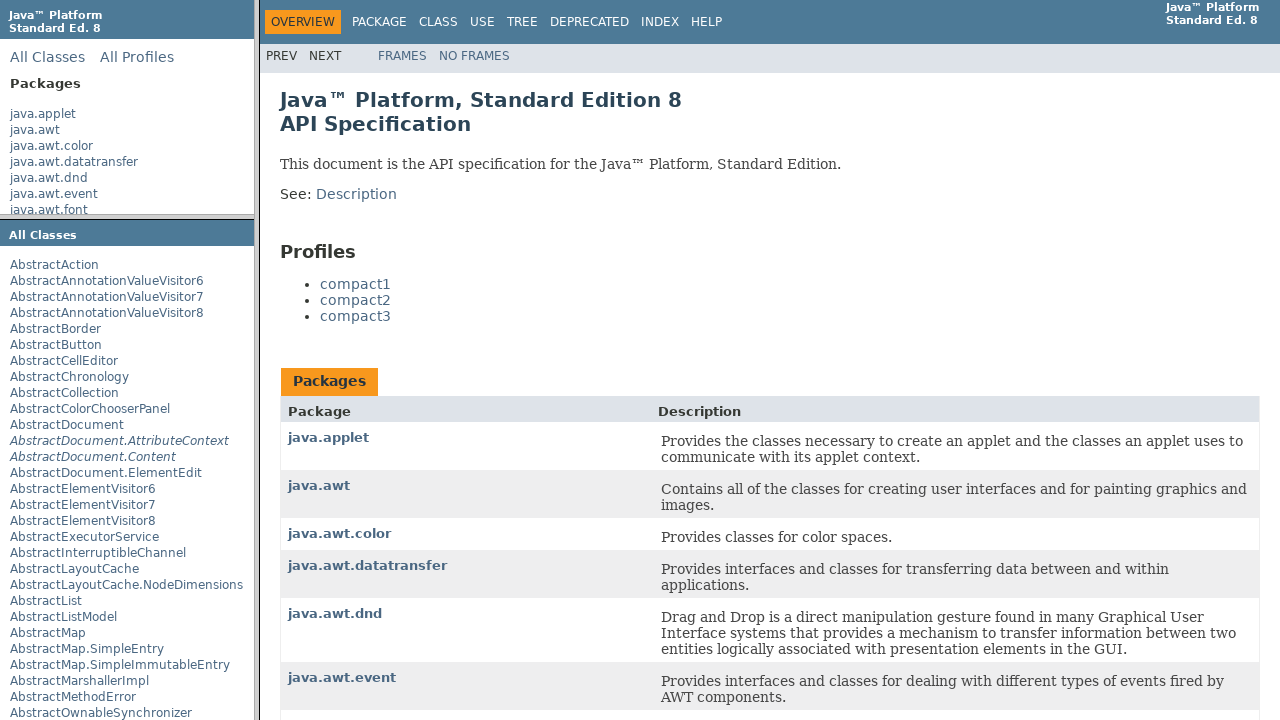

Clicked 'java.applet' link within the packageListFrame iframe at (43, 114) on xpath=//frame[@name='packageListFrame'] >> internal:control=enter-frame >> xpath
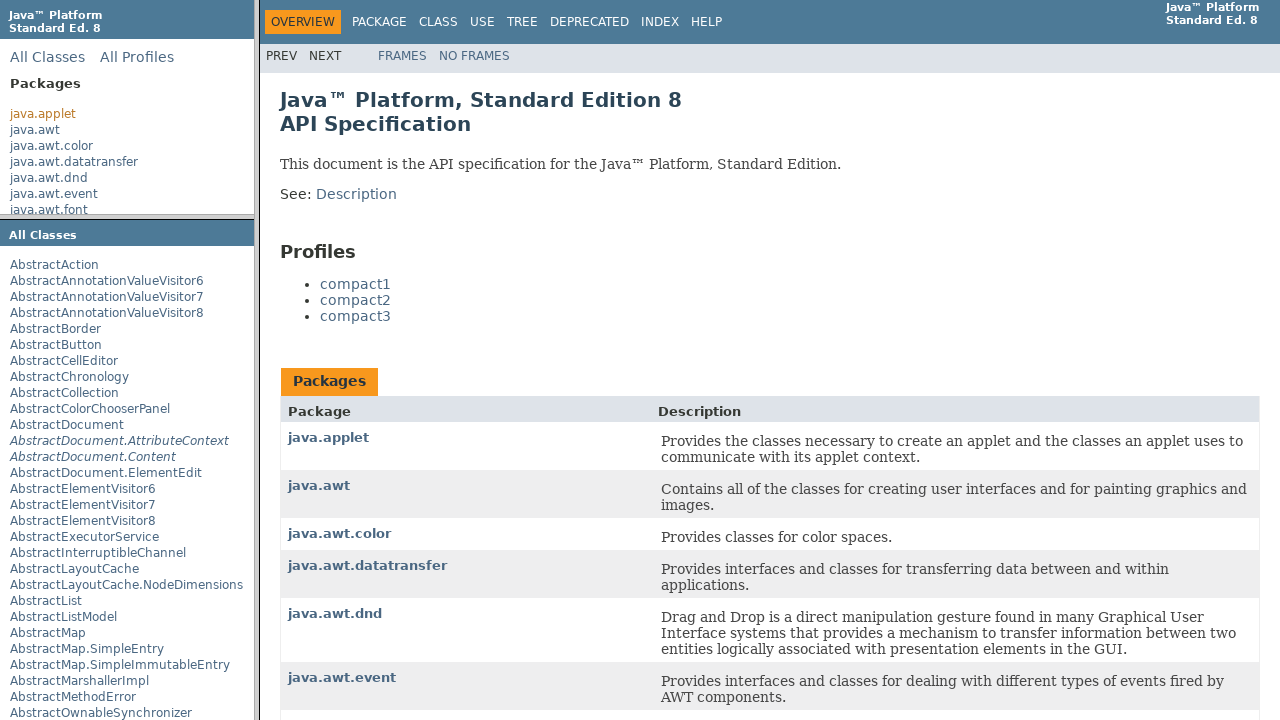

Waited for page to reach domcontentloaded state
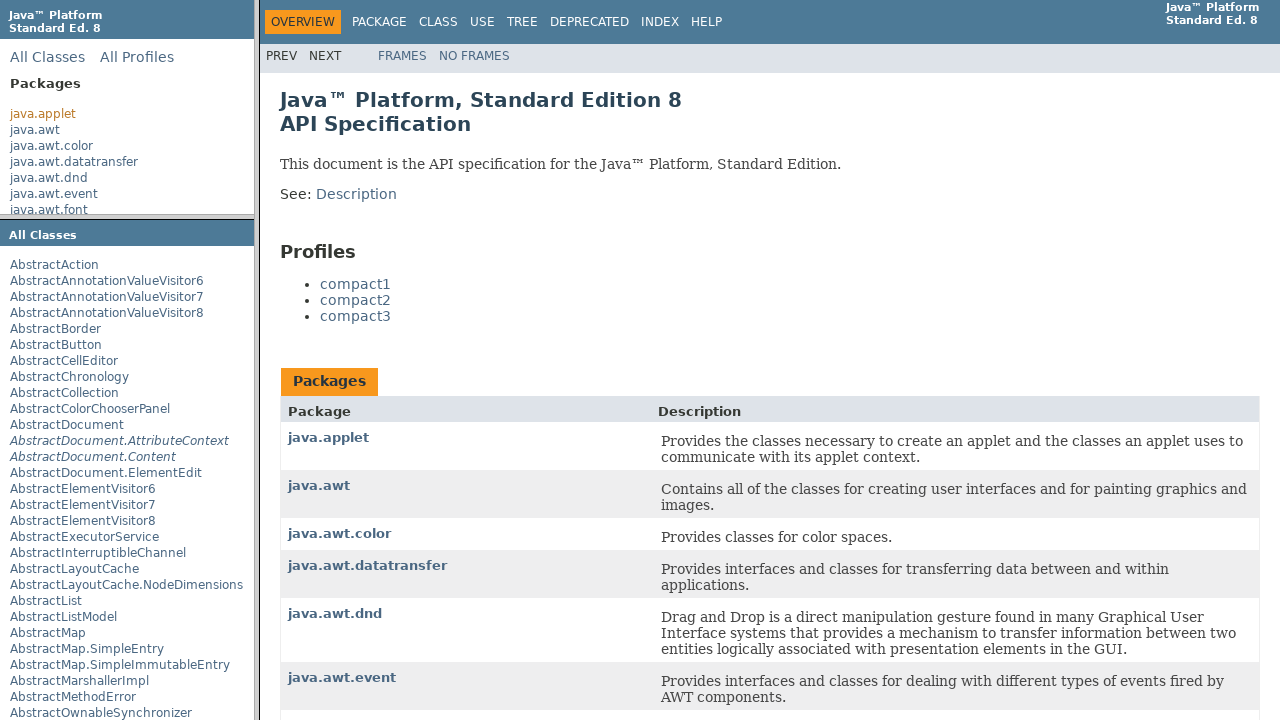

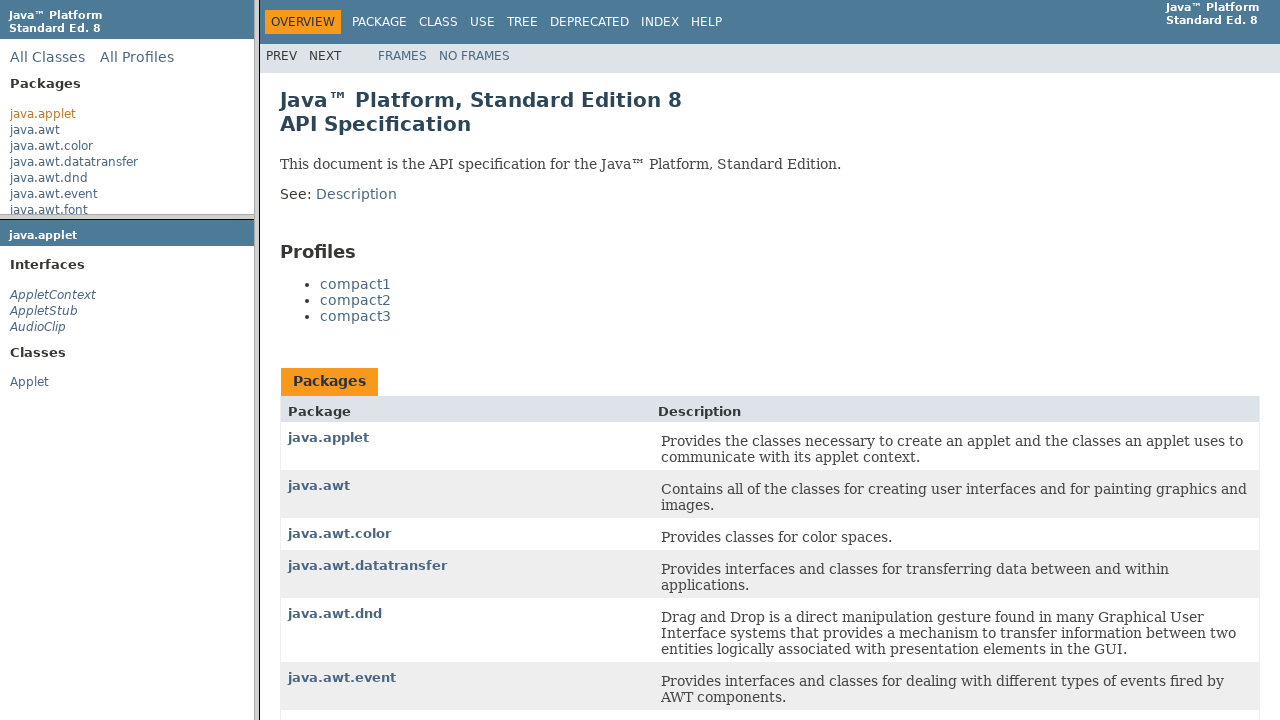